Tests clicking the A/B Testing link on the Heroku test application homepage

Starting URL: http://the-internet.herokuapp.com/

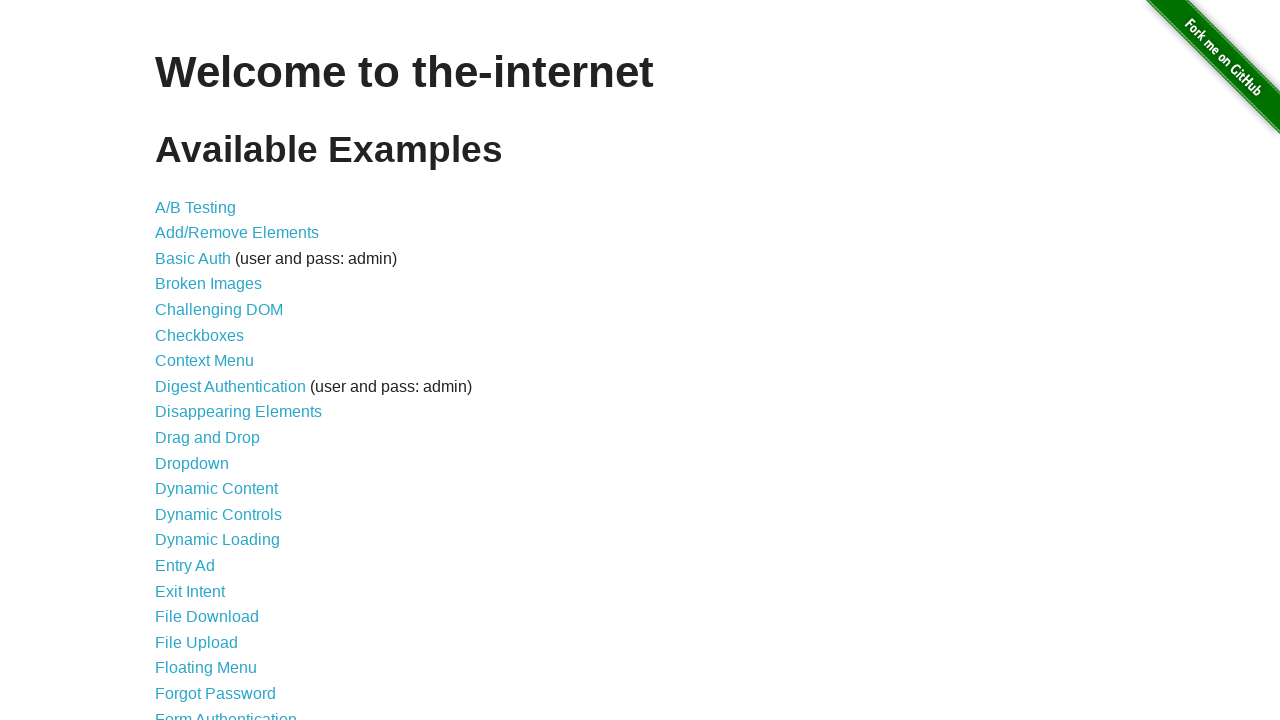

Clicked on A/B Testing link at (196, 207) on xpath=//a[text()='A/B Testing']
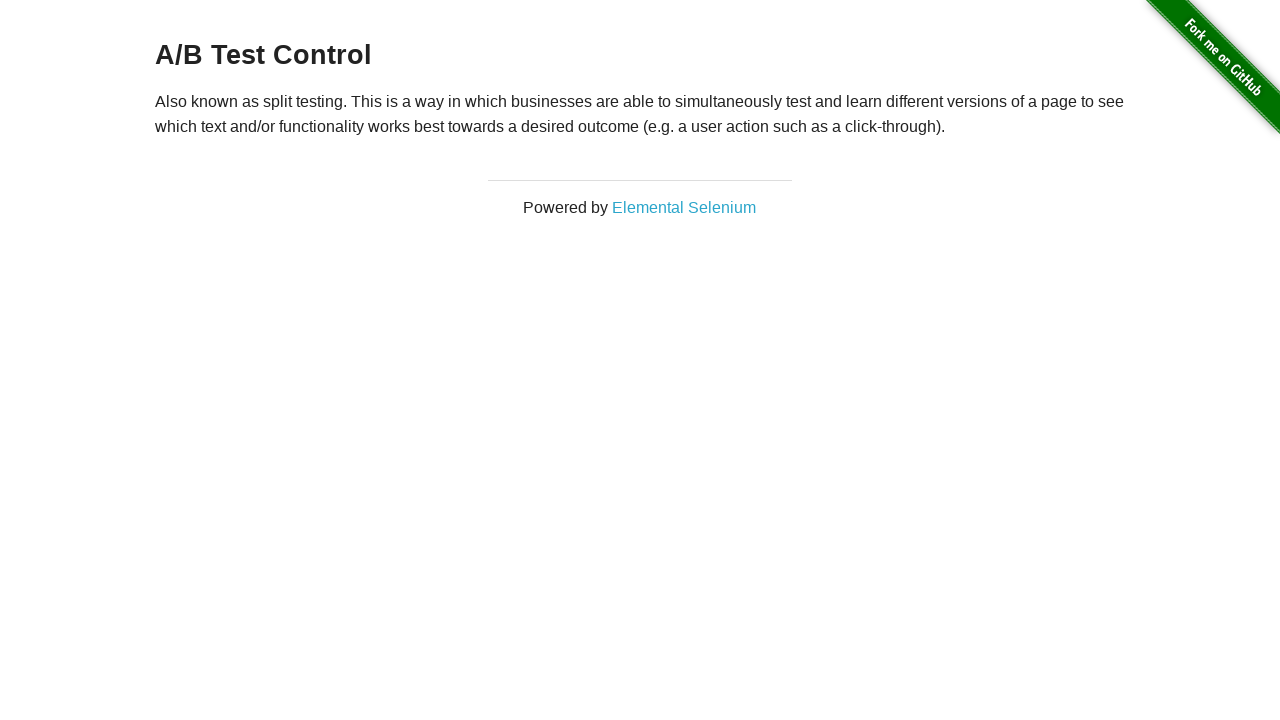

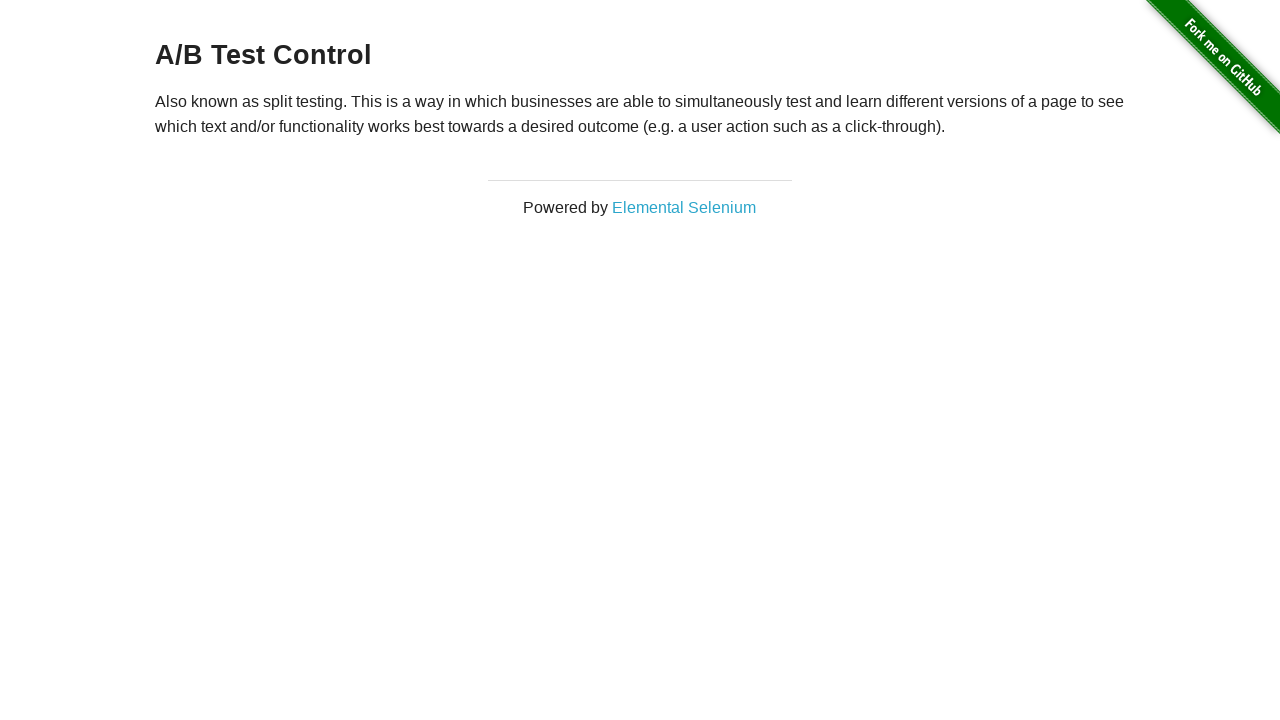